Tests navigation to the Elements section of DEMOQA website and validates the page loads correctly

Starting URL: https://demoqa.com

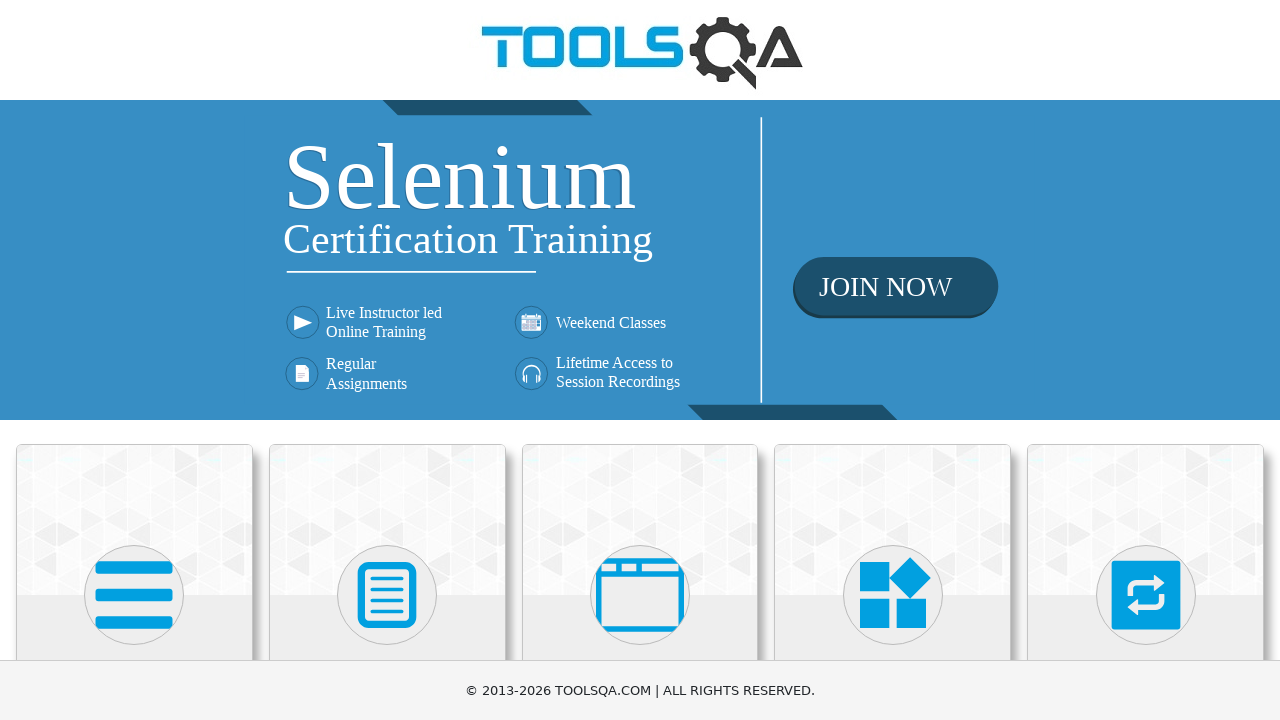

Clicked on Elements card at (134, 360) on text=Elements
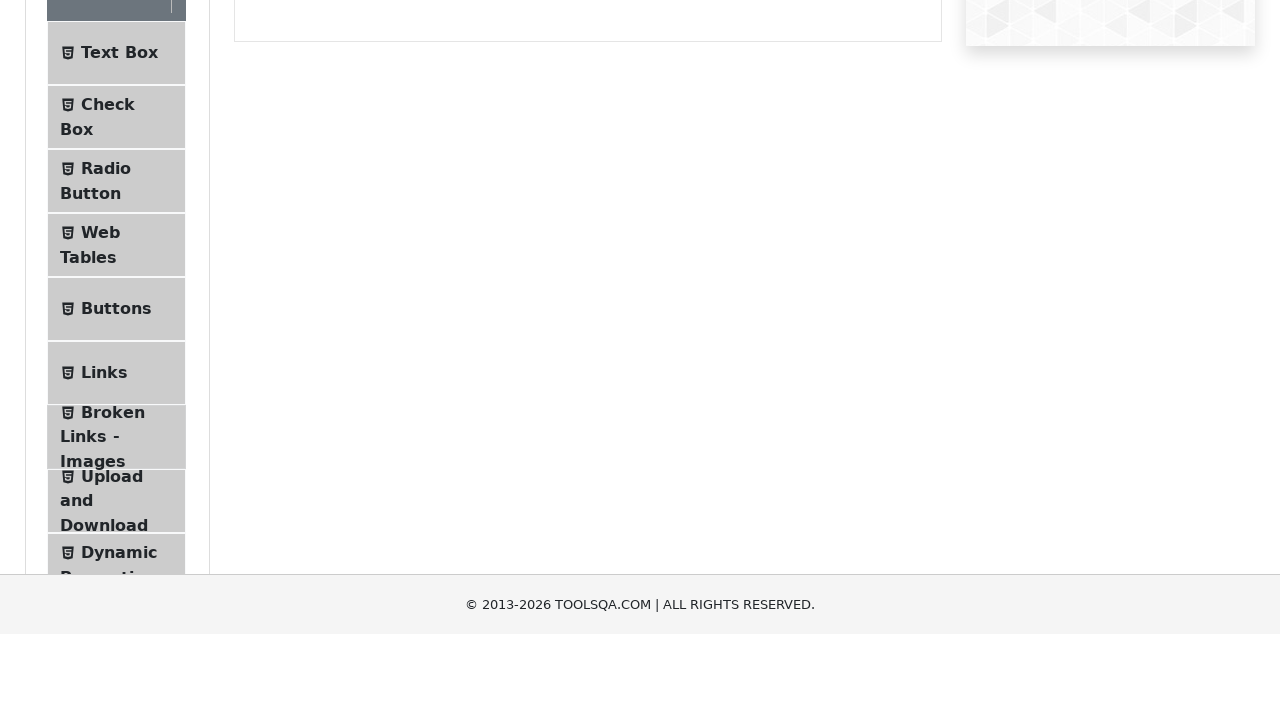

Elements page loaded and Elements text is visible
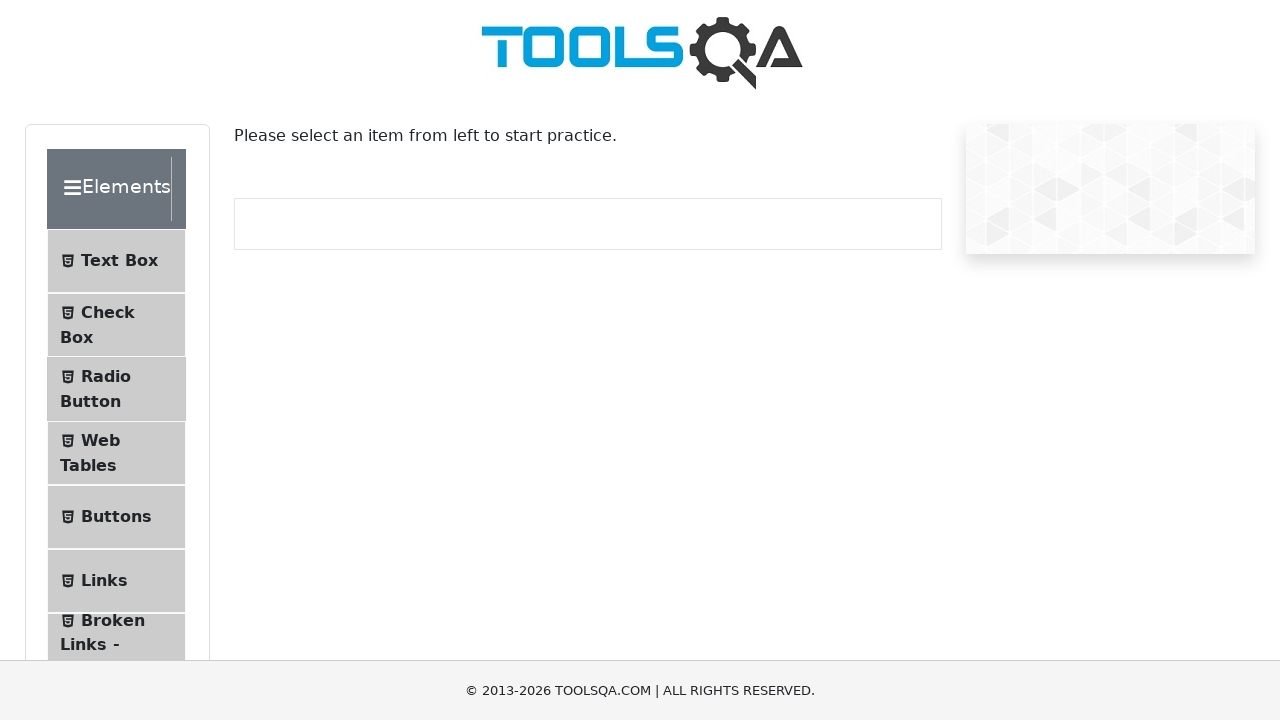

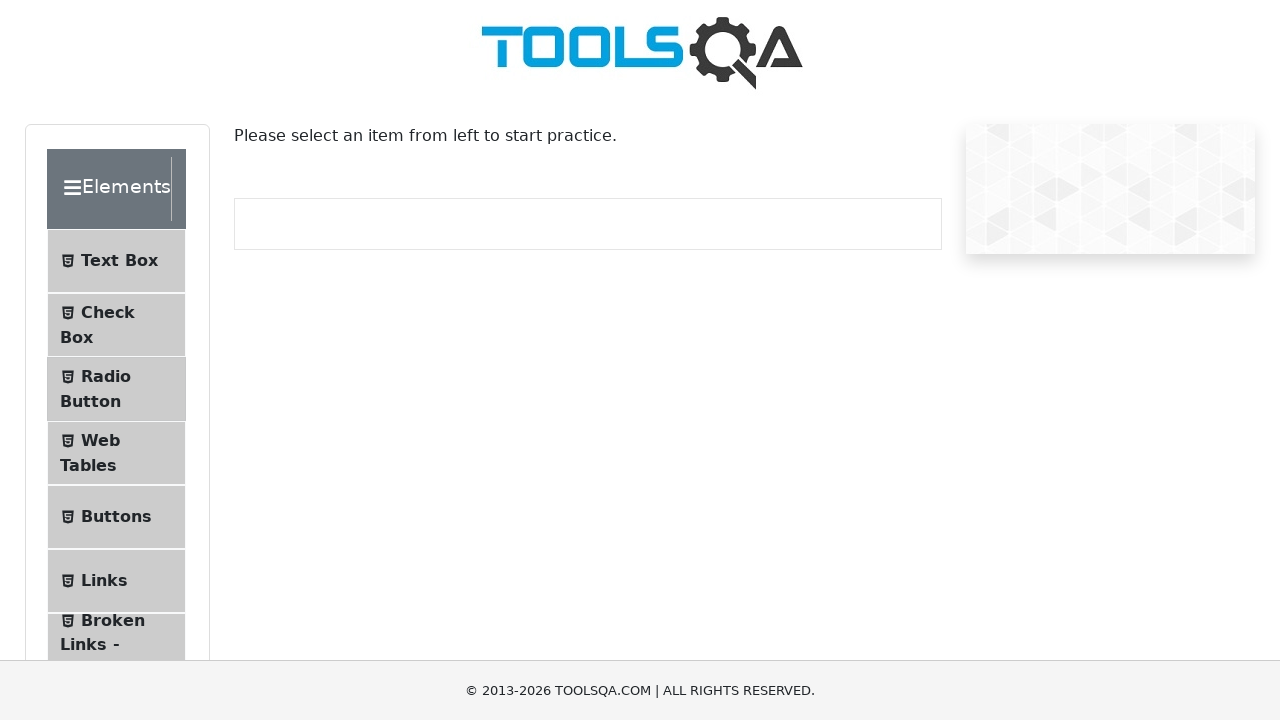